Tests dropdown selection by selecting an option using its value attribute

Starting URL: https://the-internet.herokuapp.com/dropdown

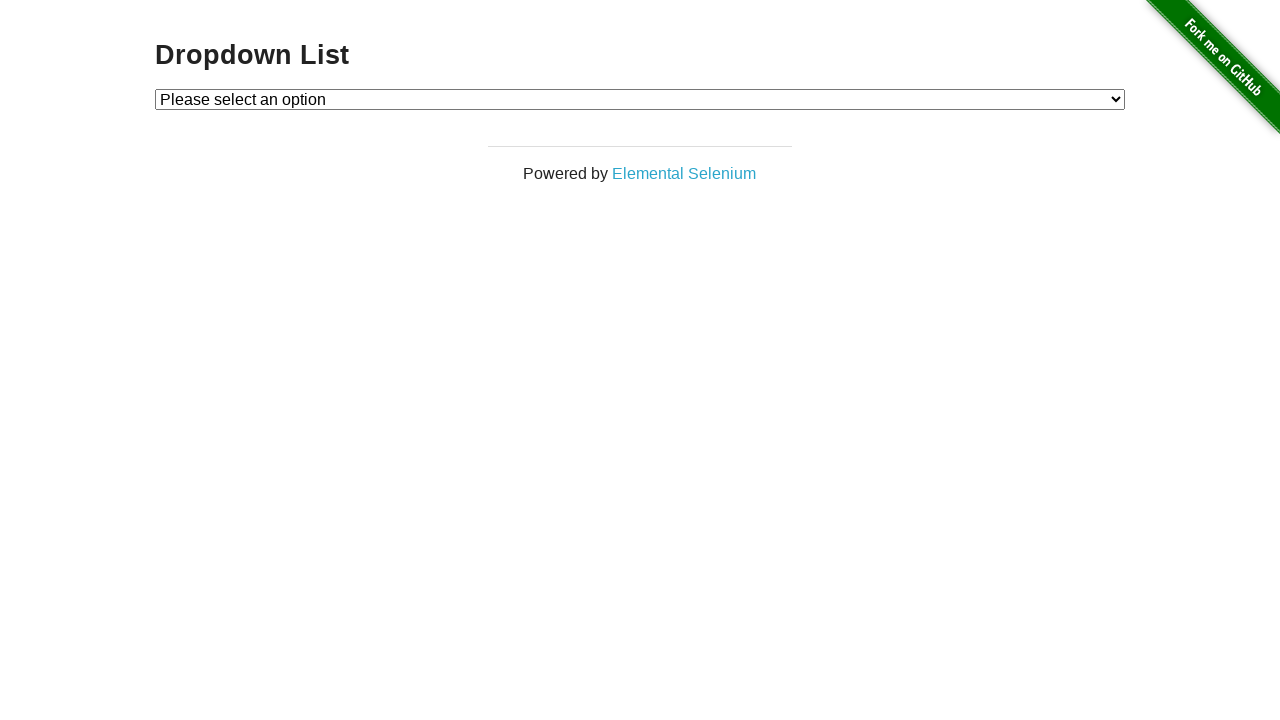

Navigated to dropdown page at https://the-internet.herokuapp.com/dropdown
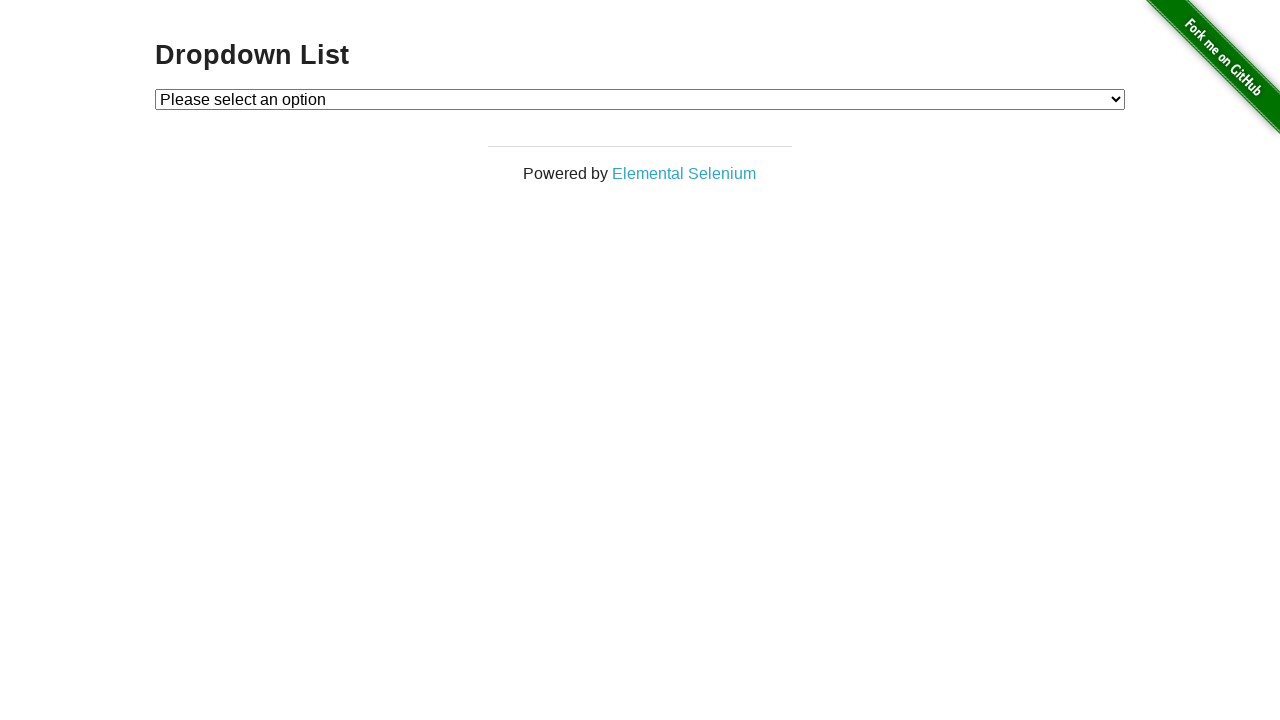

Located dropdown element with id 'dropdown'
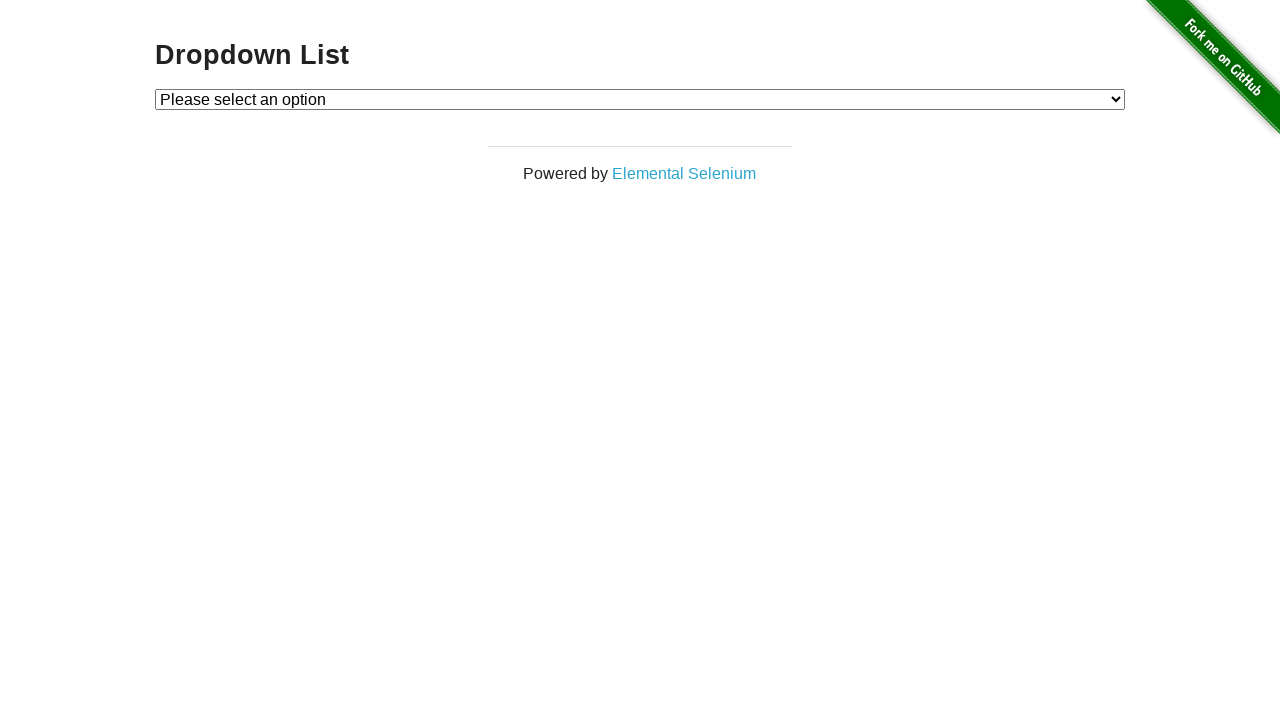

Selected option with value '1' from dropdown on #dropdown
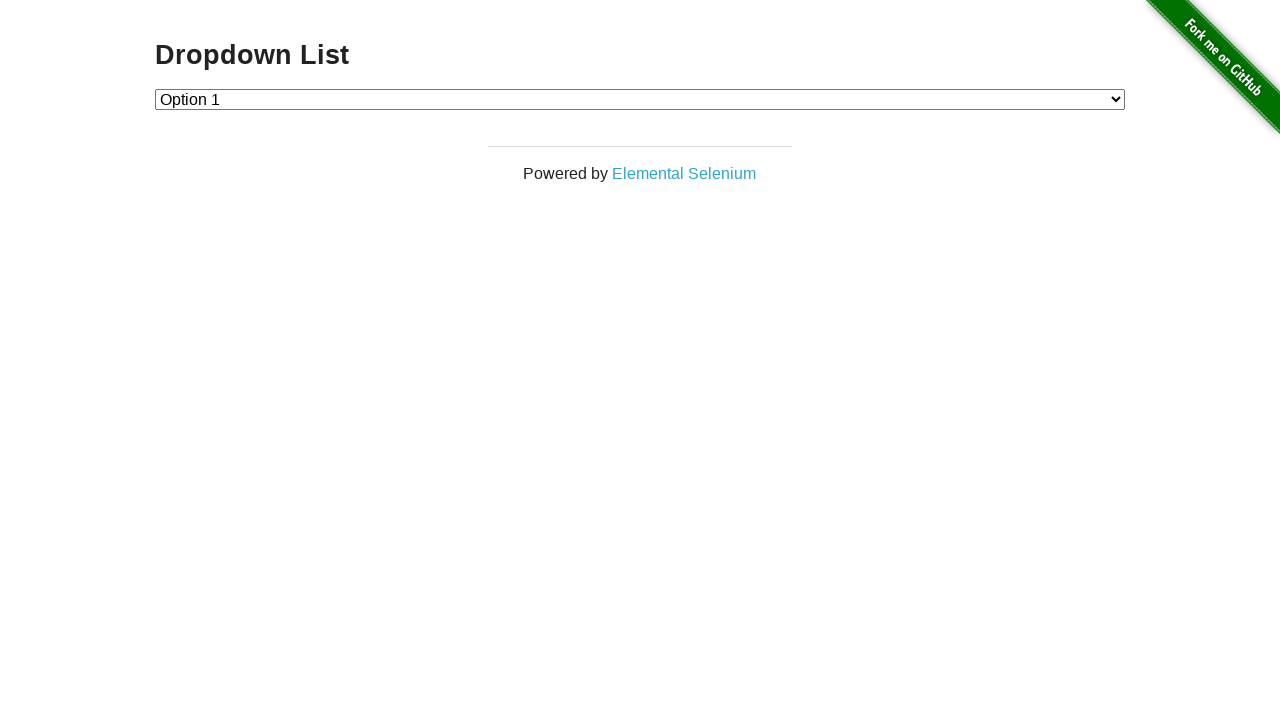

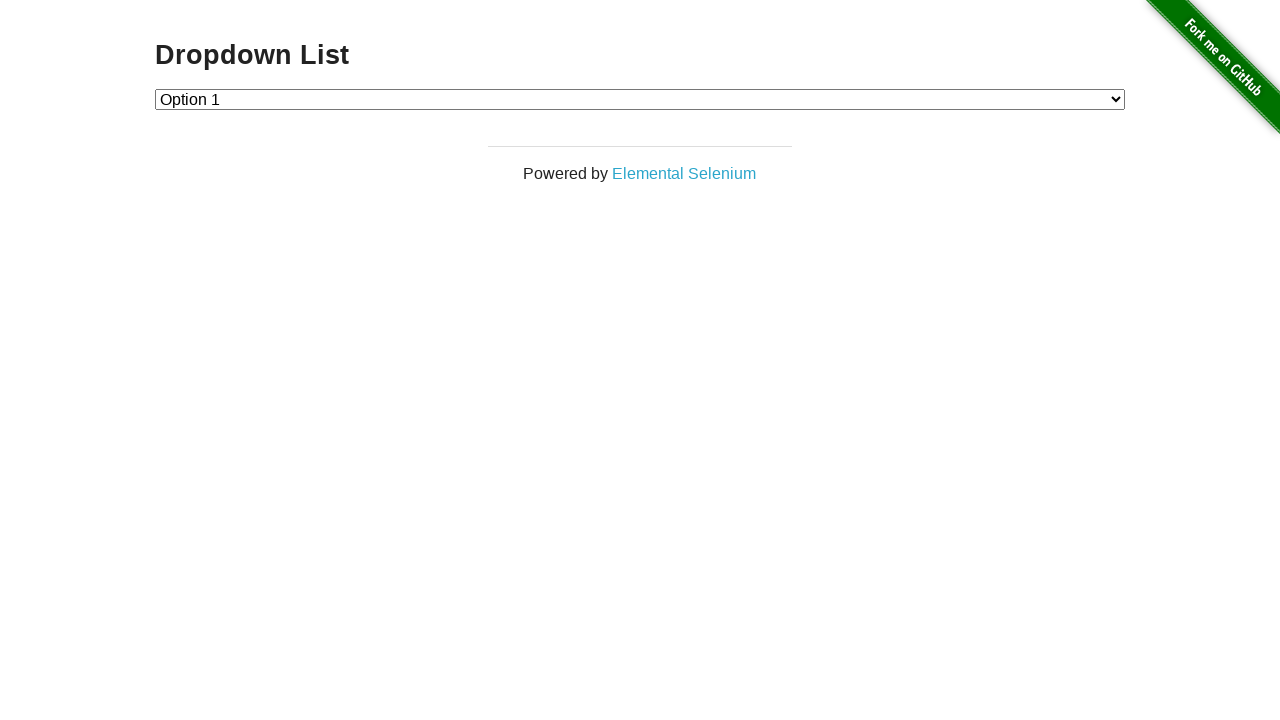